Tests password input field by entering a password and verifying the value

Starting URL: https://www.selenium.dev/selenium/web/web-form.html

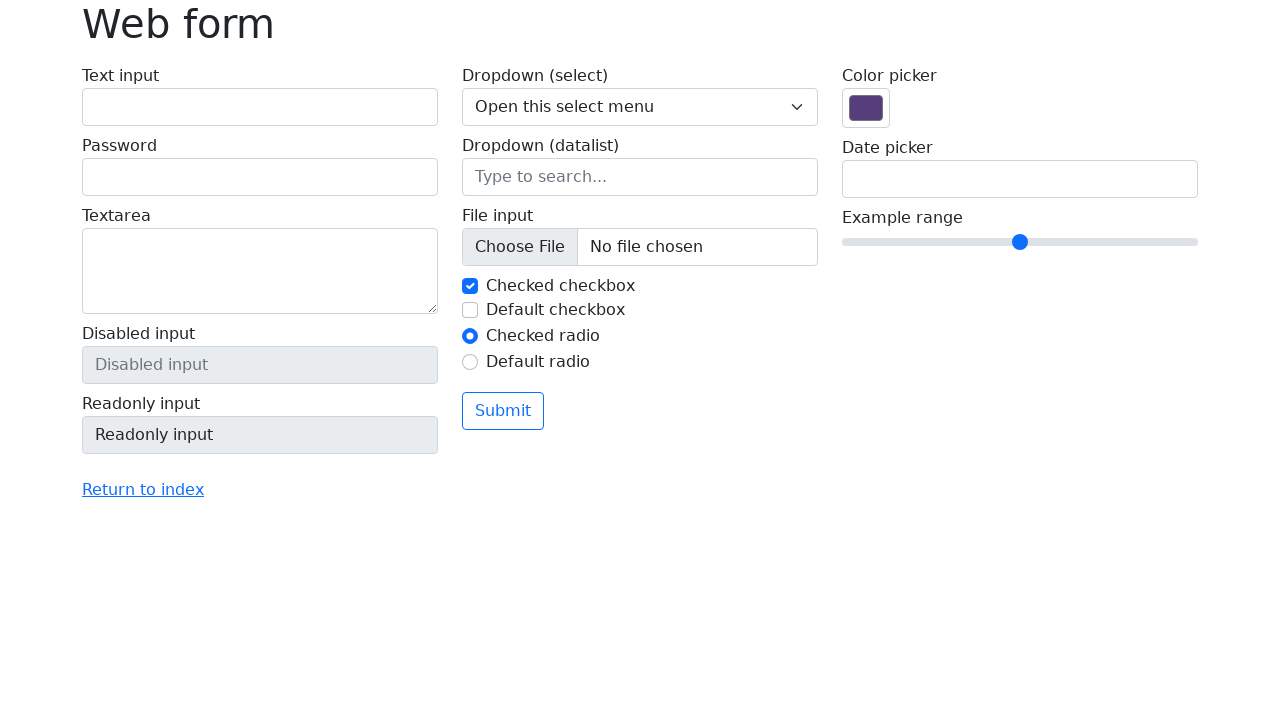

Filled password input field with 'mySecretPassword' on input[name='my-password']
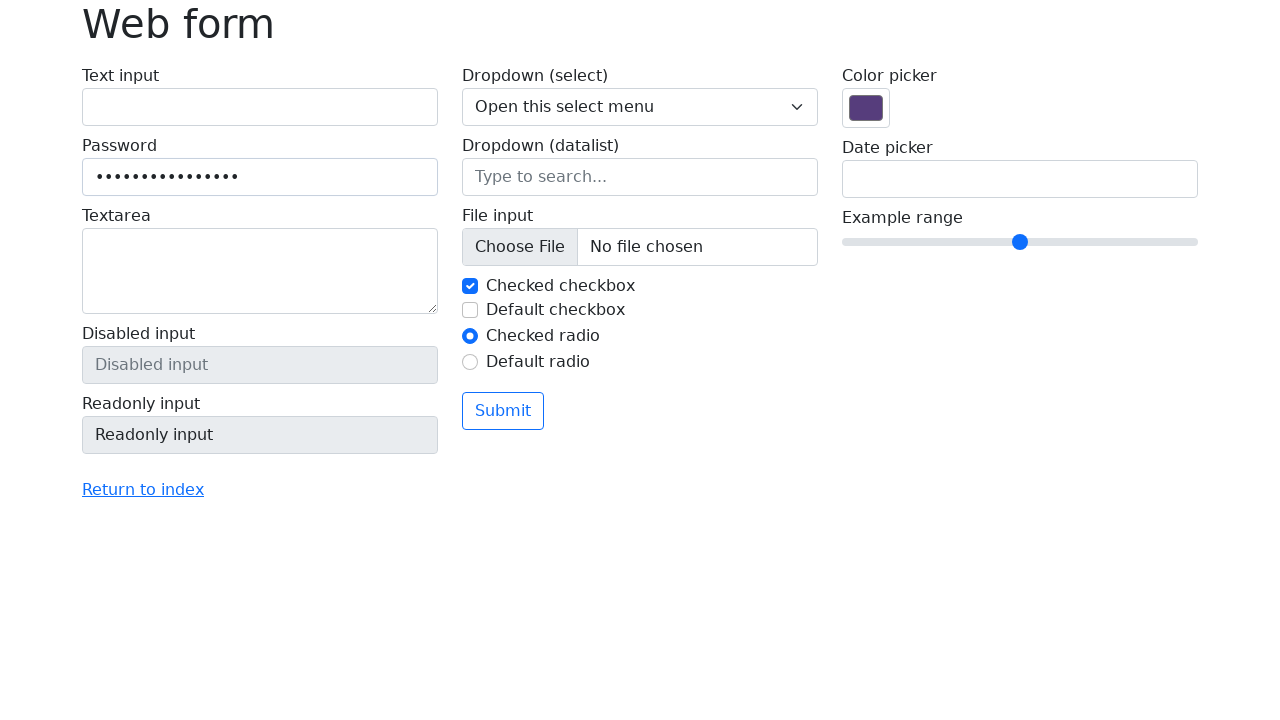

Verified password field contains correct value 'mySecretPassword'
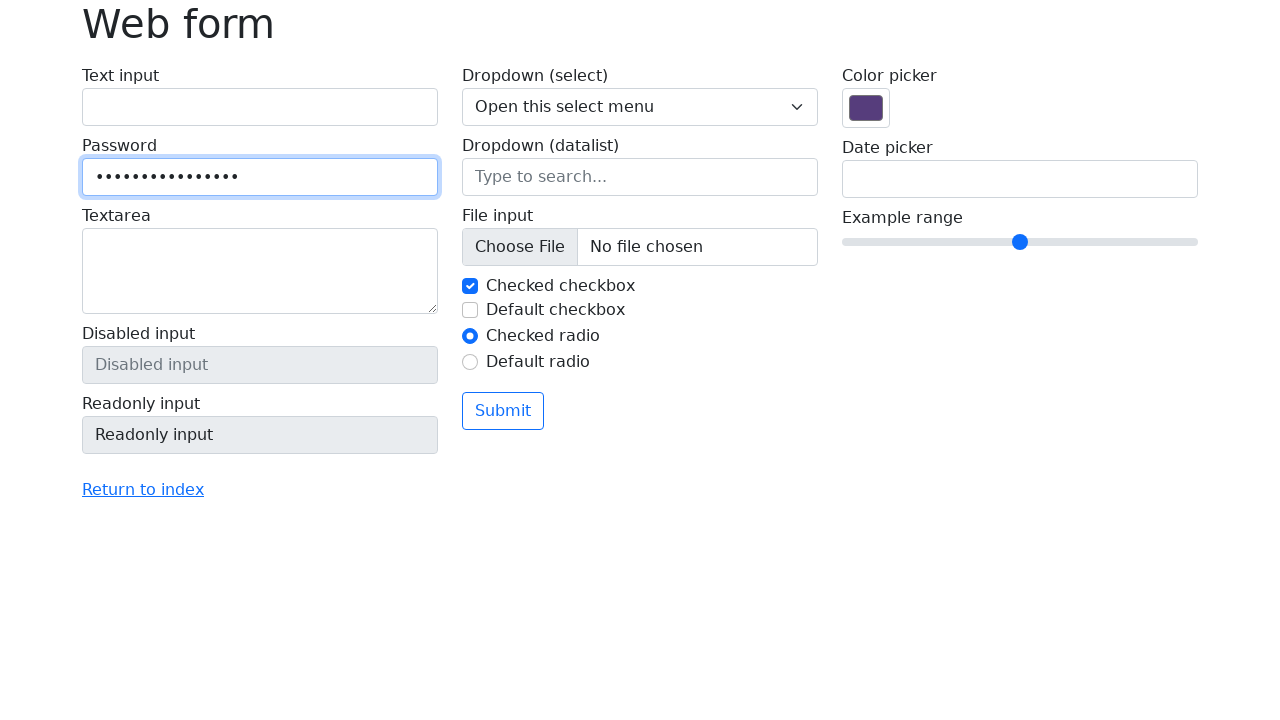

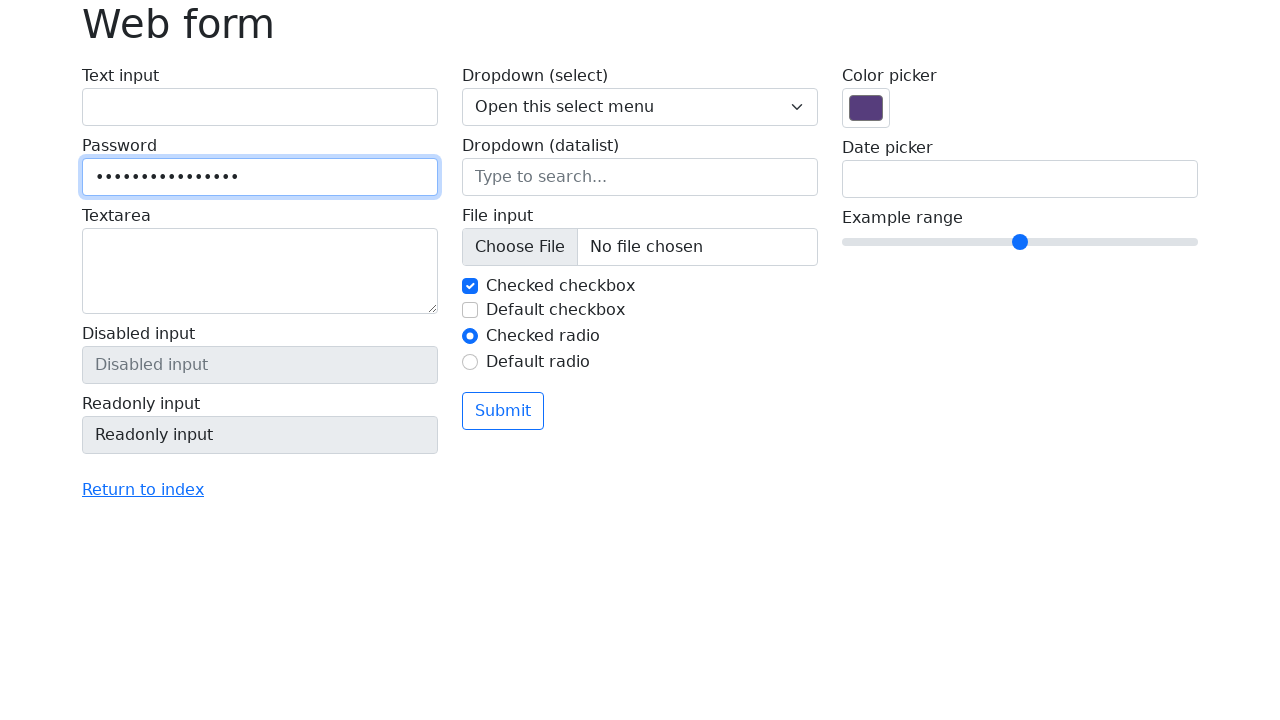